Tests the Add/Remove Elements functionality by clicking Add Element button multiple times and verifying Delete buttons appear, then removing them and verifying they are gone.

Starting URL: https://the-internet.herokuapp.com/add_remove_elements/

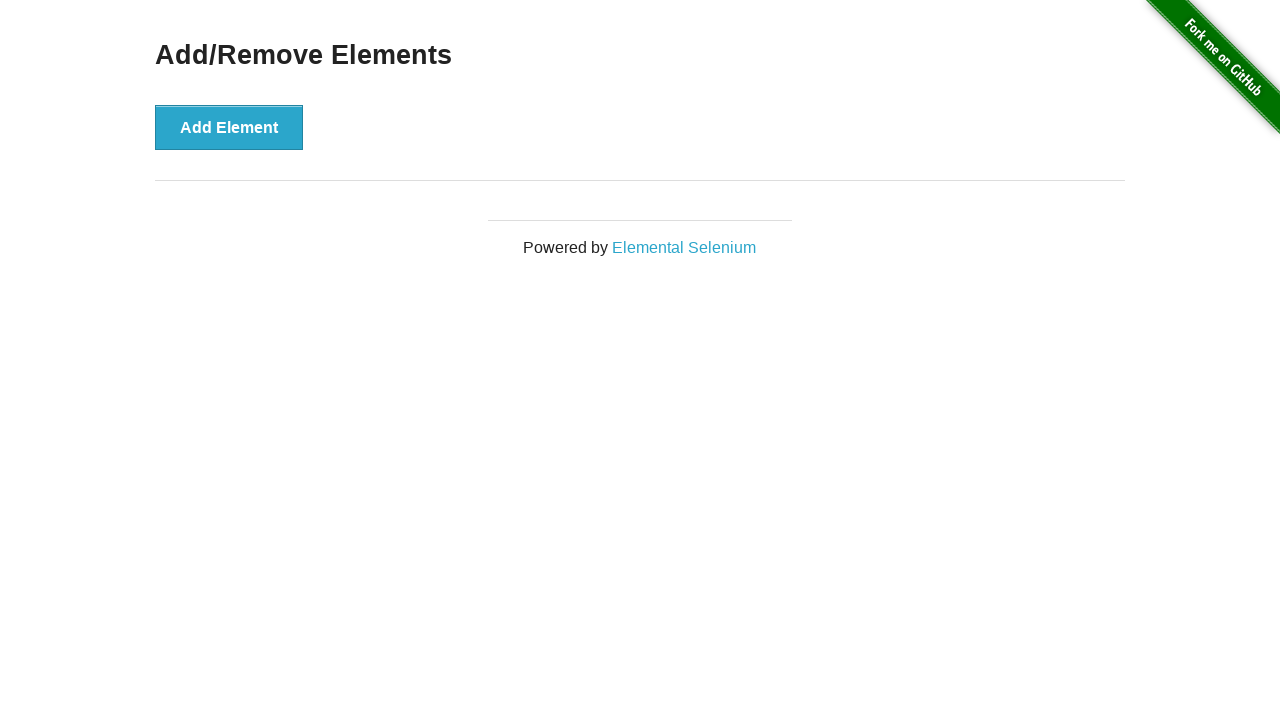

Page title 'Add/Remove Elements' loaded
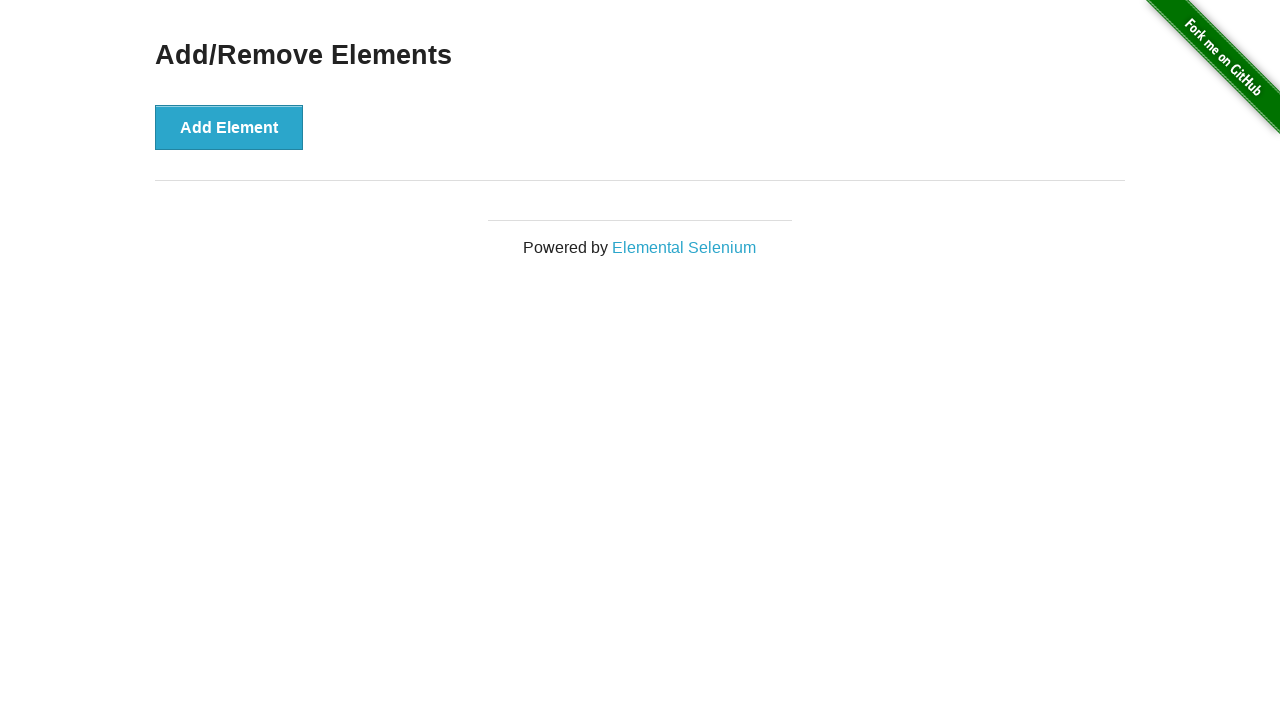

Clicked Add Element button at (229, 127) on xpath=//button[contains(text(),'Add Element')]
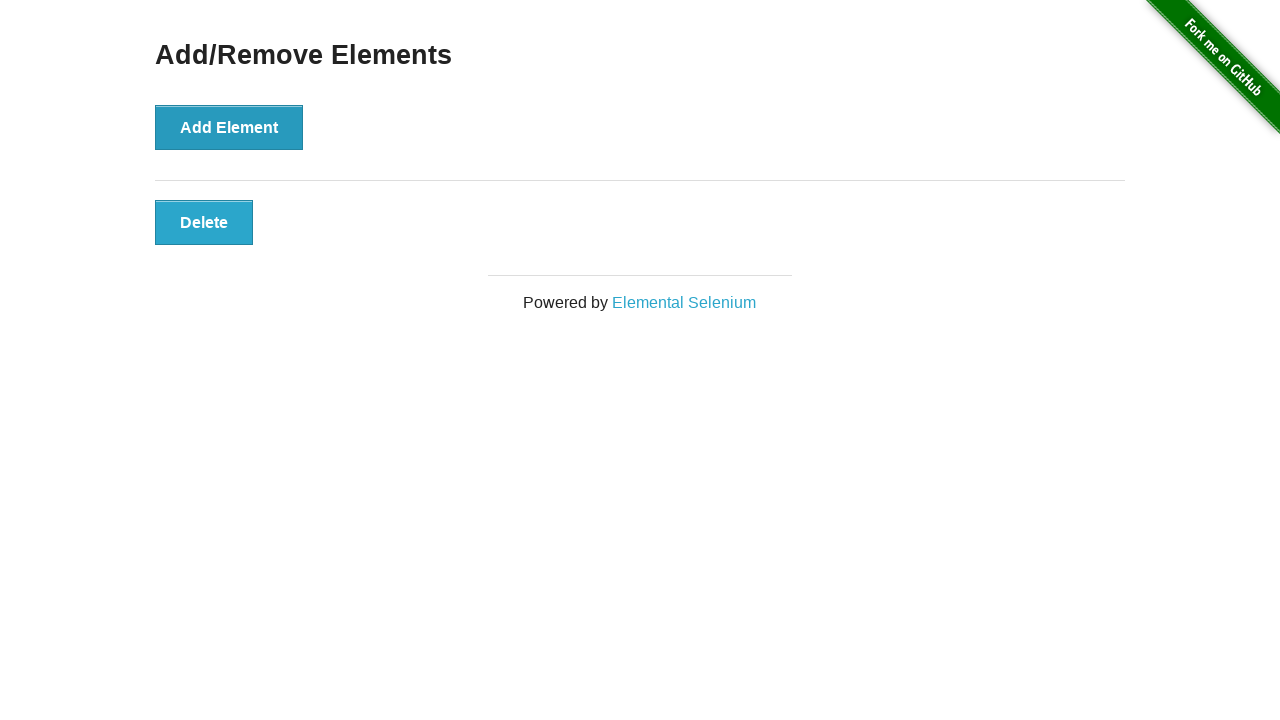

Delete button appeared
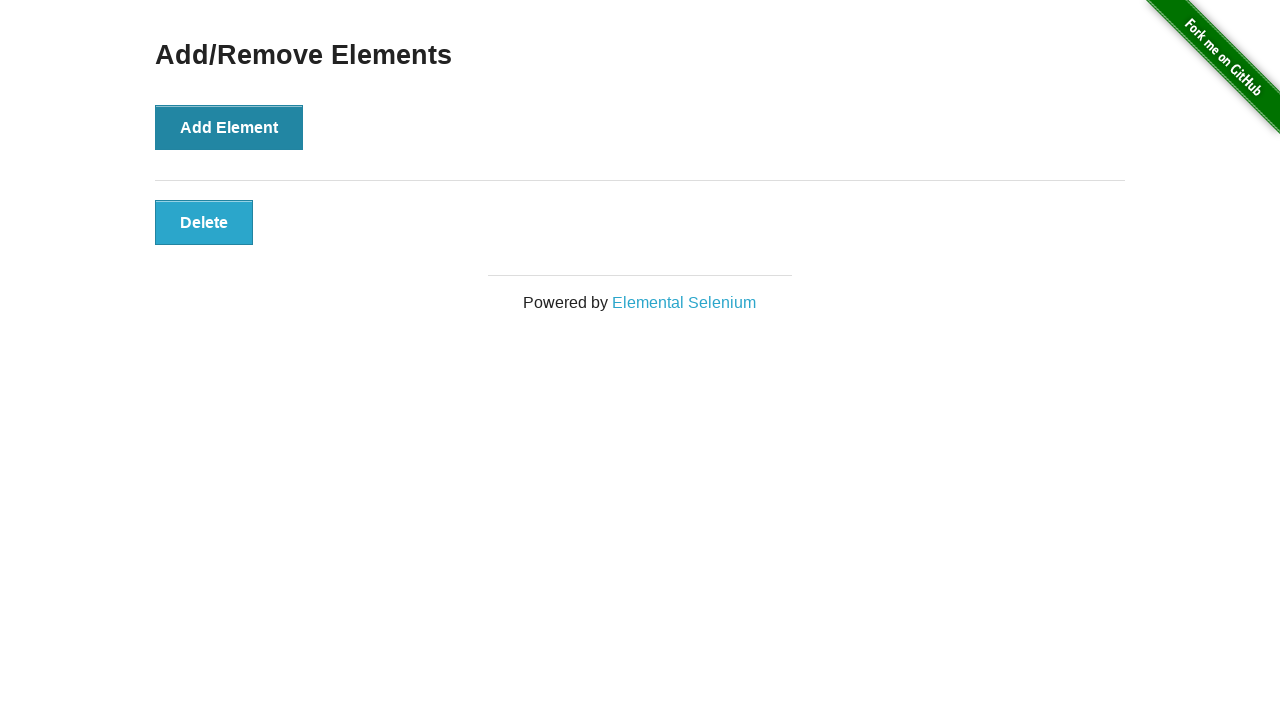

Clicked Delete button at (204, 222) on xpath=//button[contains(text(),'Delete')]
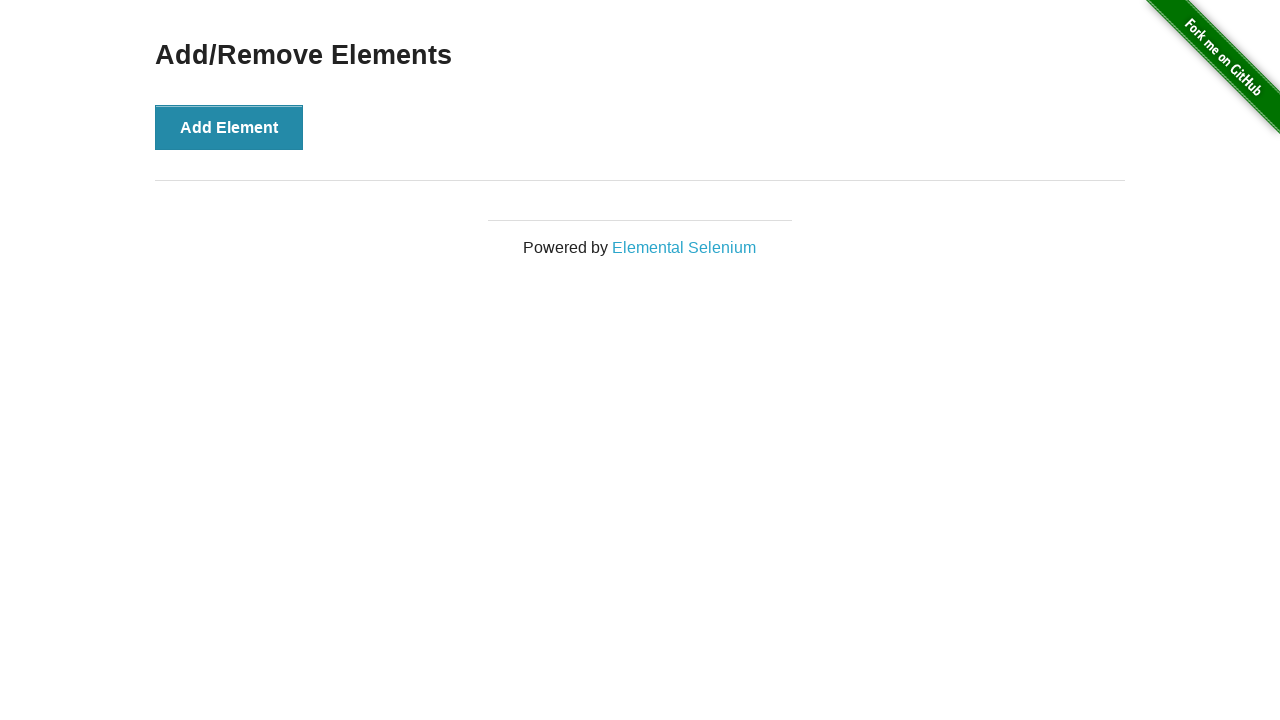

Verified no delete buttons remain (count == 0)
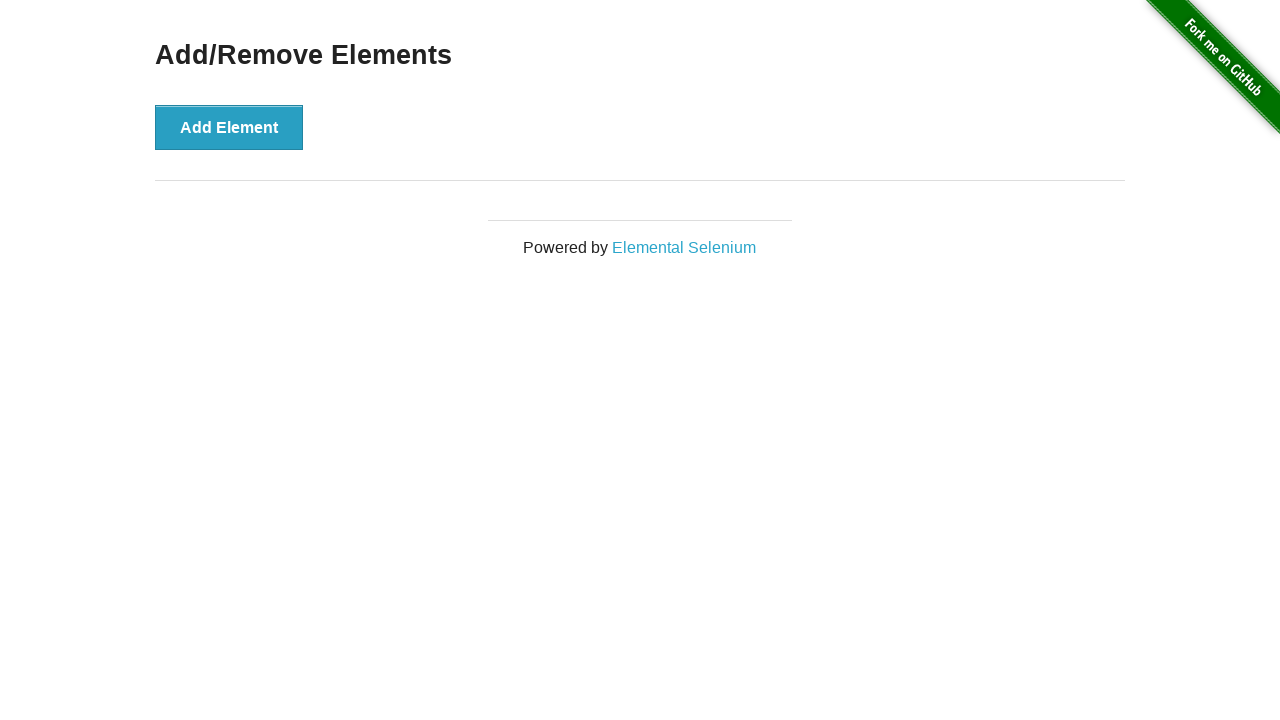

Clicked Add Element button (1st time) at (229, 127) on xpath=//button[contains(text(),'Add Element')]
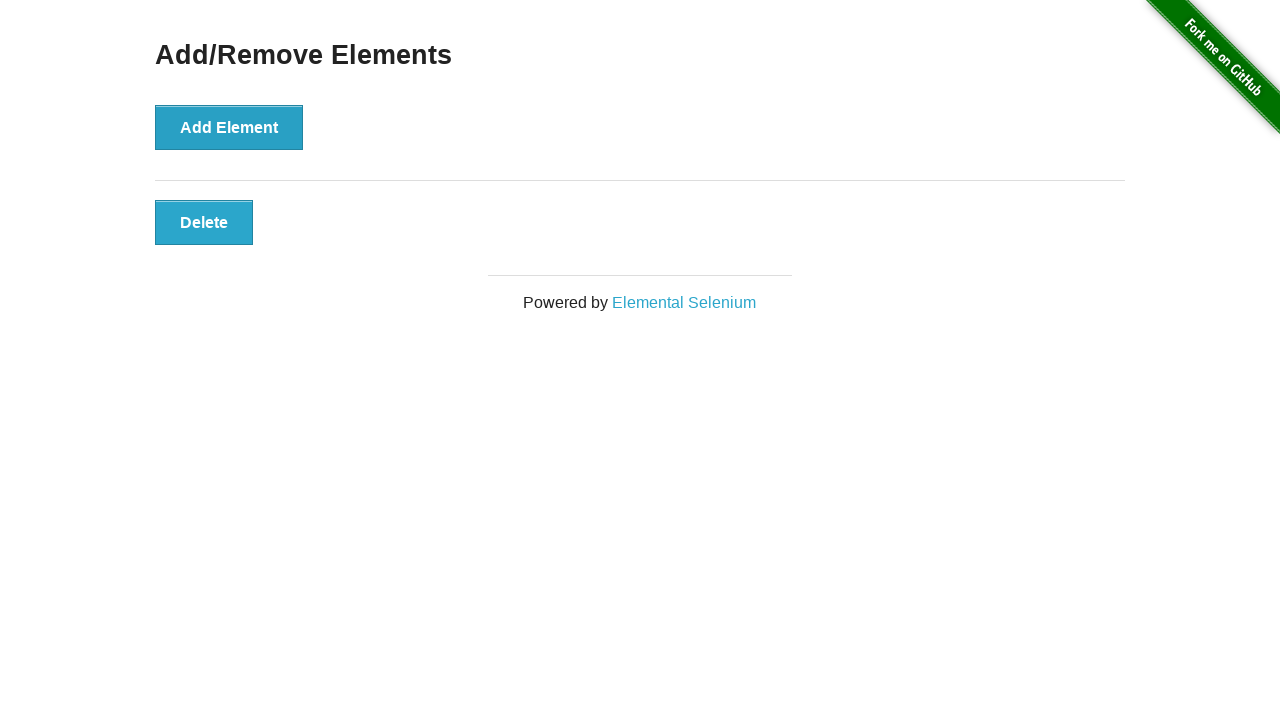

Clicked Add Element button (2nd time) at (229, 127) on xpath=//button[contains(text(),'Add Element')]
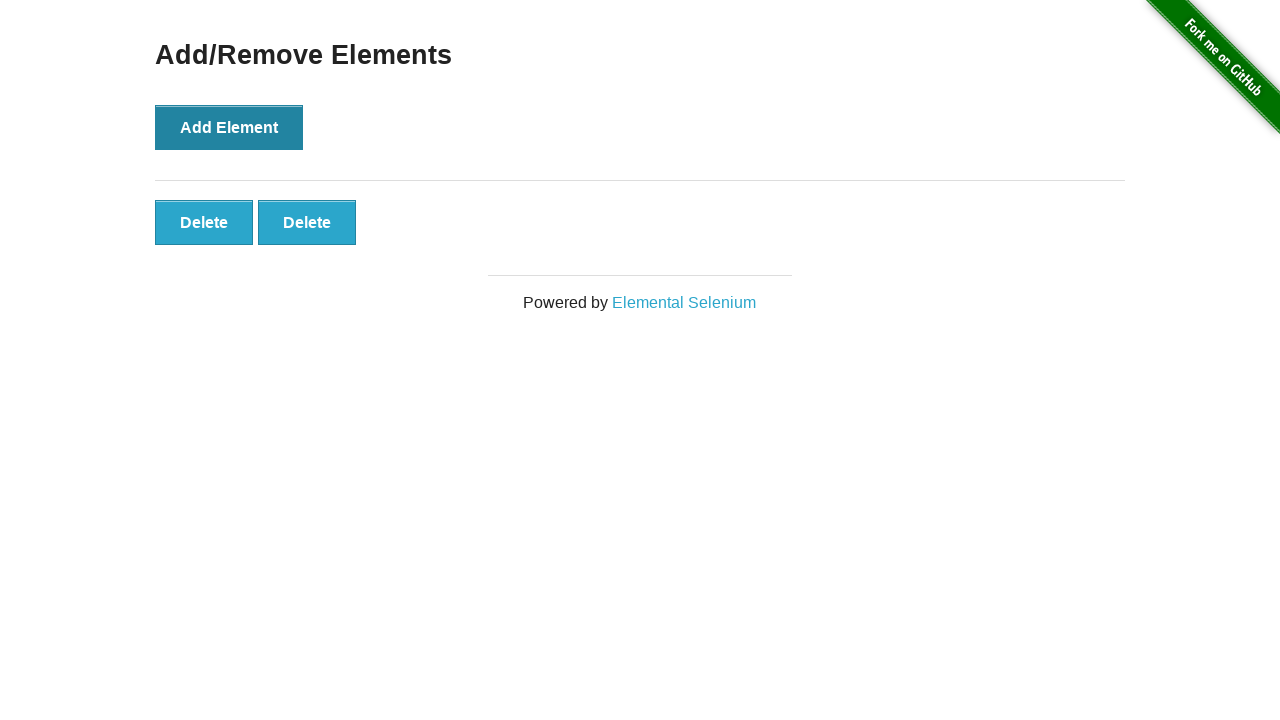

Clicked Add Element button (3rd time) at (229, 127) on xpath=//button[contains(text(),'Add Element')]
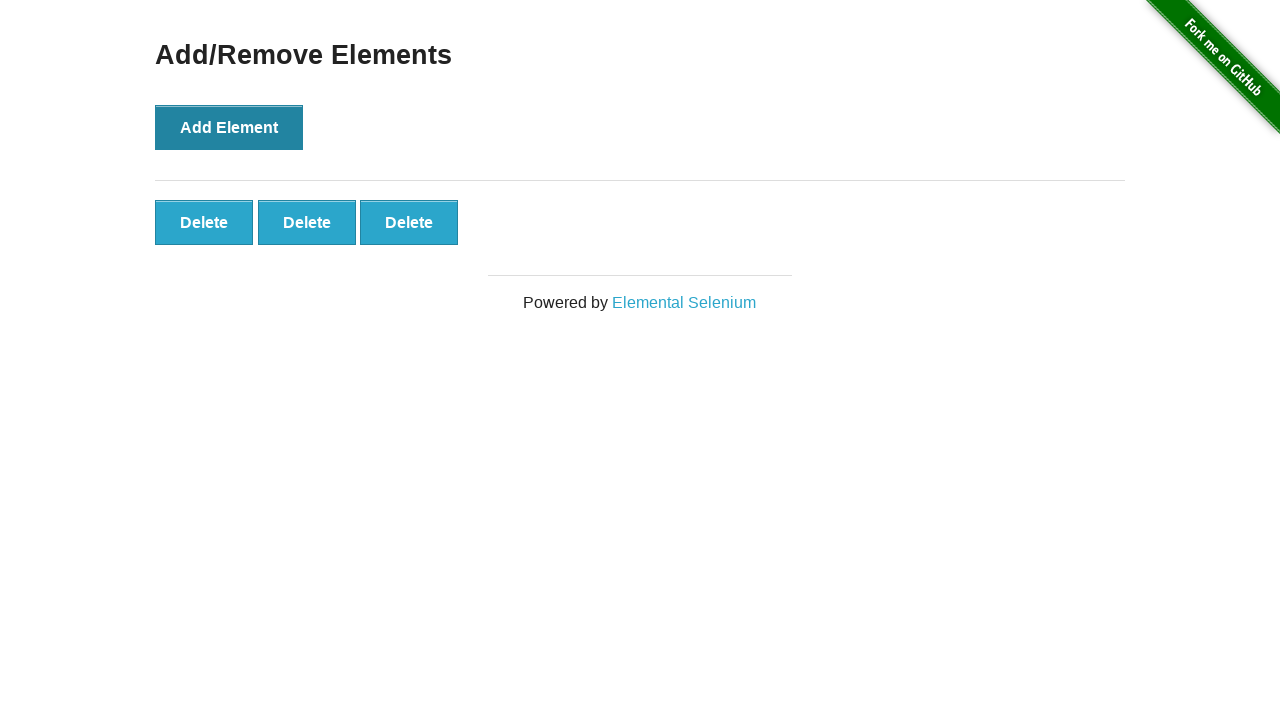

Verified 3 delete buttons exist (count == 3)
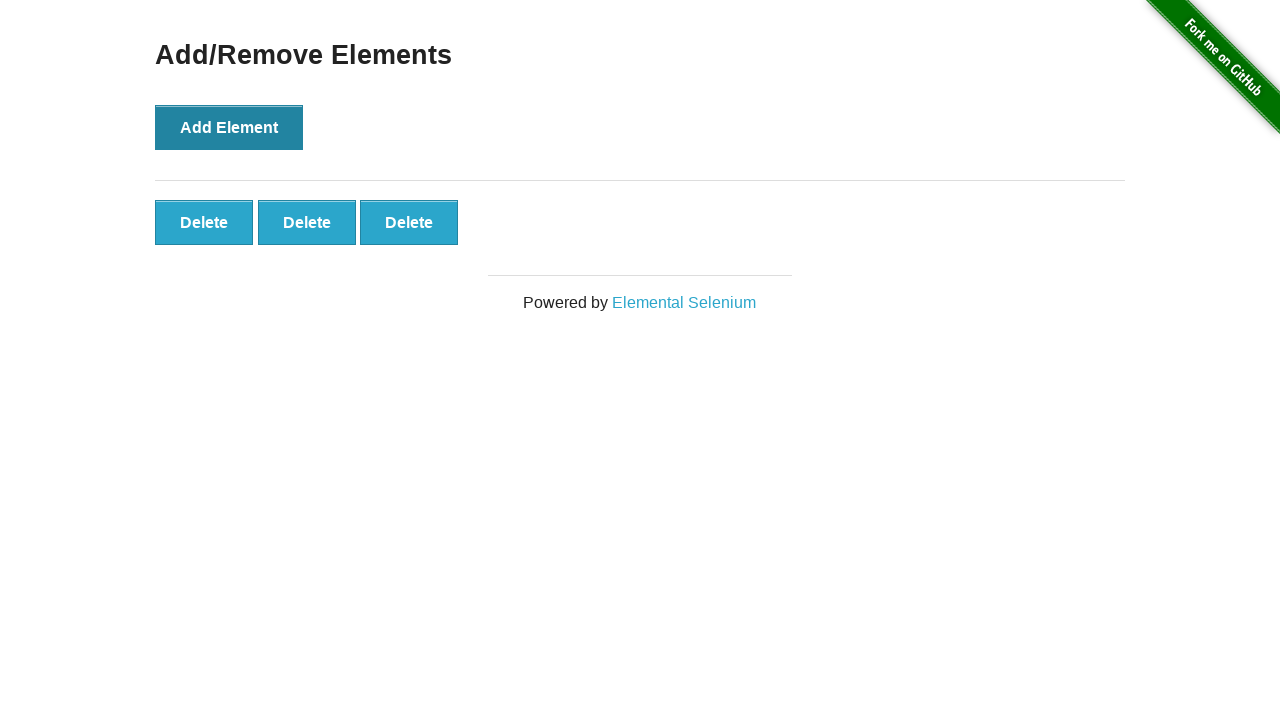

Clicked Delete button to remove one element at (204, 222) on xpath=//button[contains(text(),'Delete')]
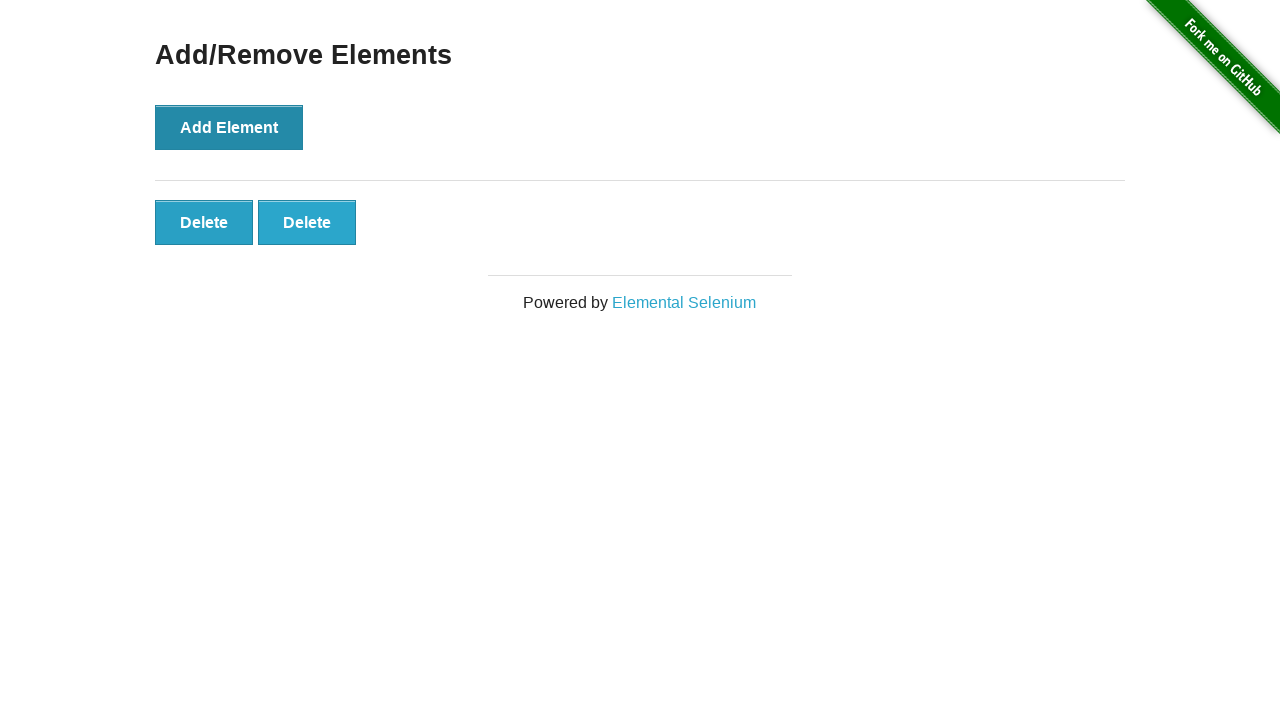

Verified 2 delete buttons remain (count == 2)
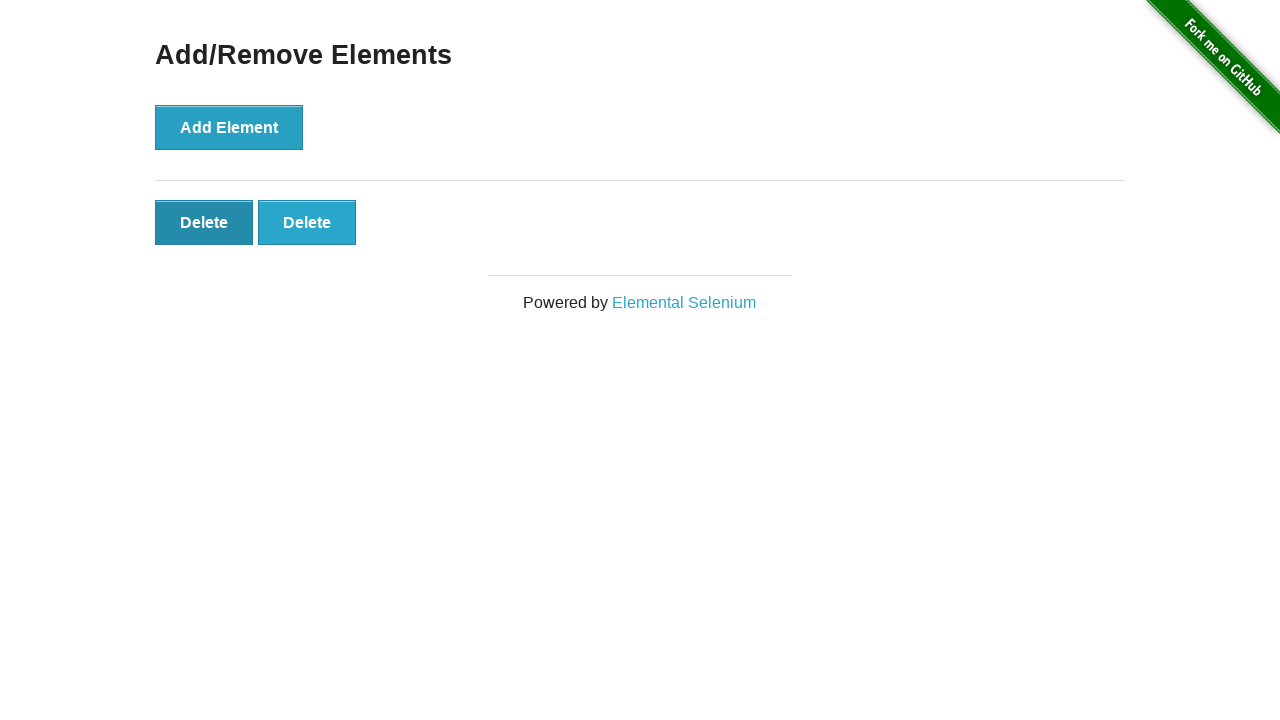

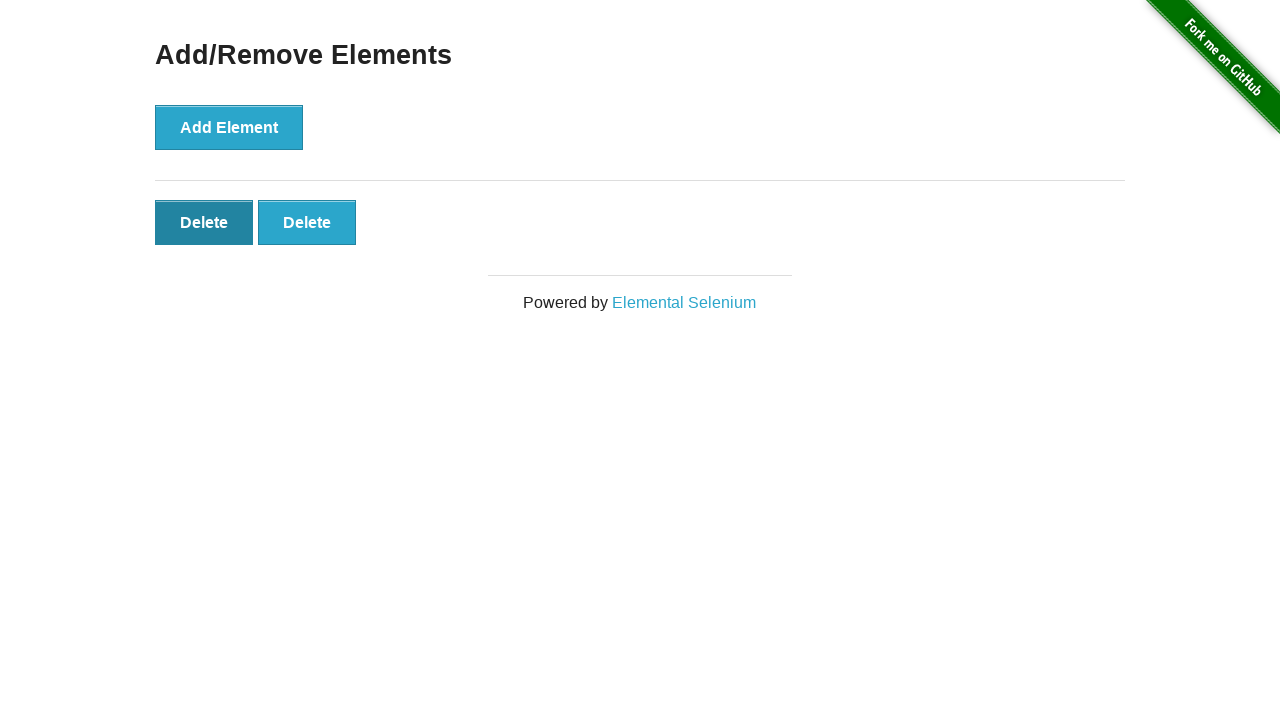